Navigates to a doctor listing page, verifies doctor information cards are displayed, and clicks through pagination to view more results.

Starting URL: https://kivihealth.com/jaipur/doctors

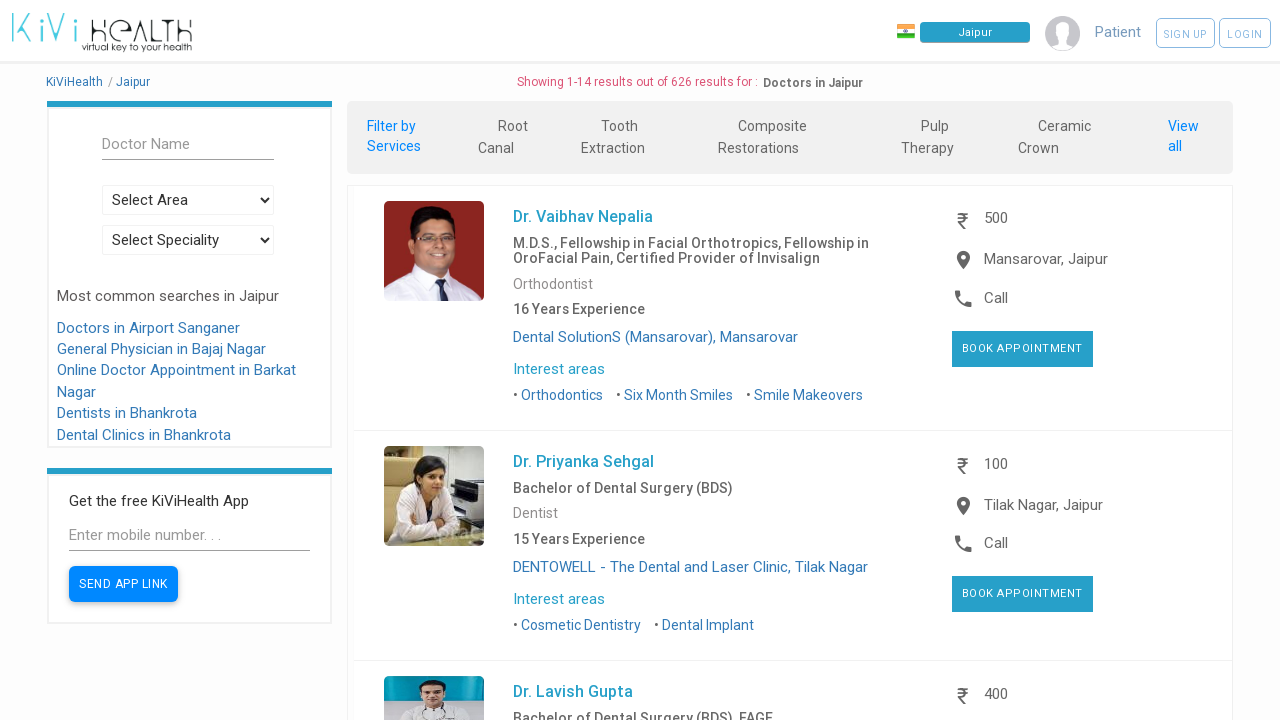

Waited for doctor listing cards to load
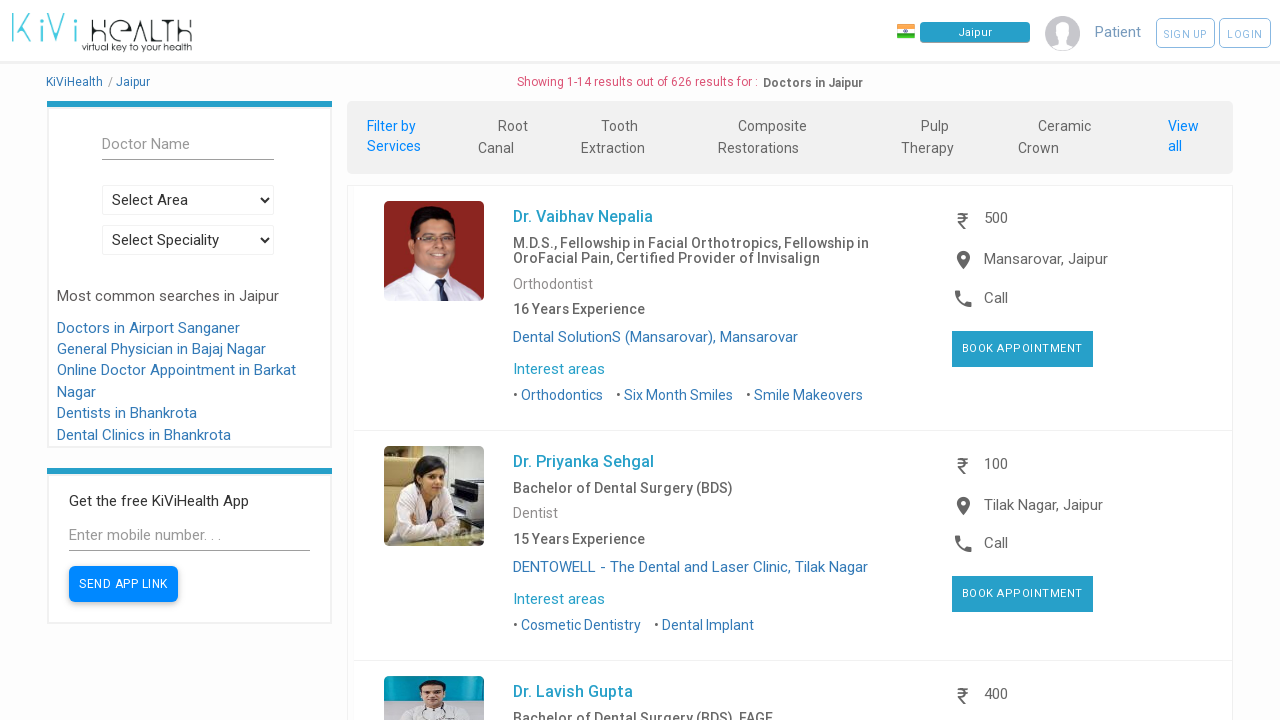

Verified doctor name elements are visible
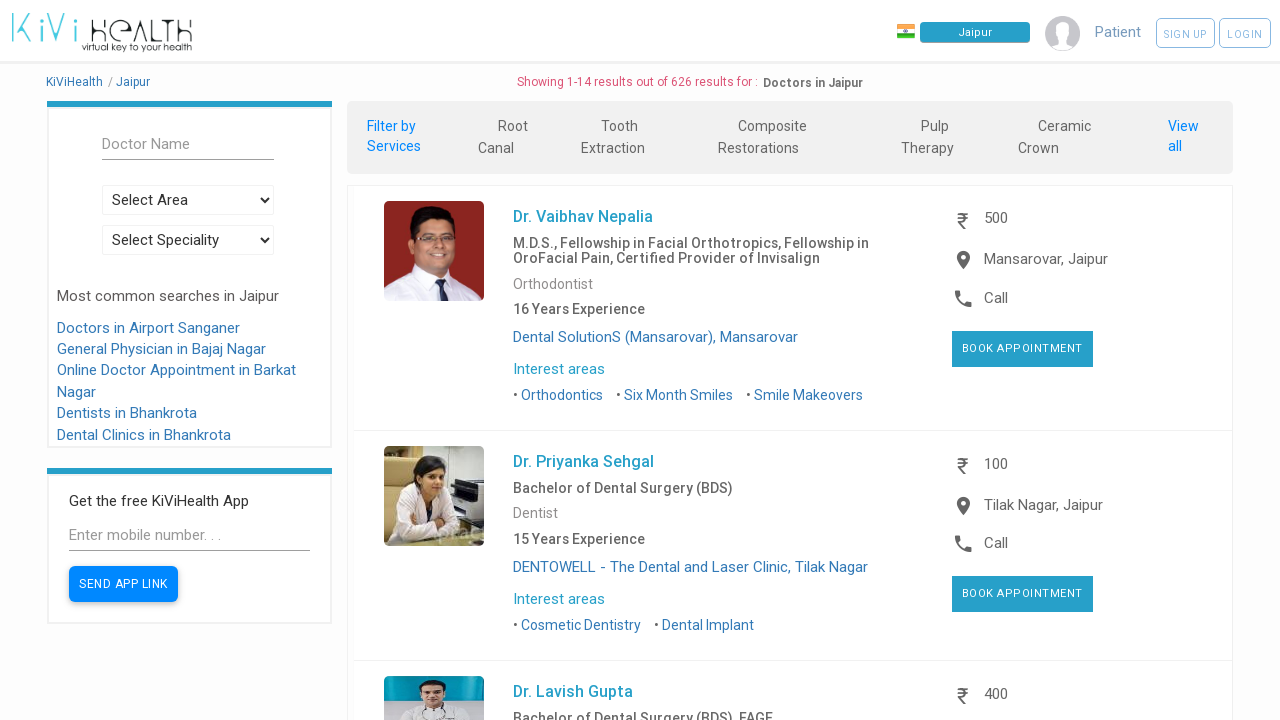

Verified doctor specialization elements are visible
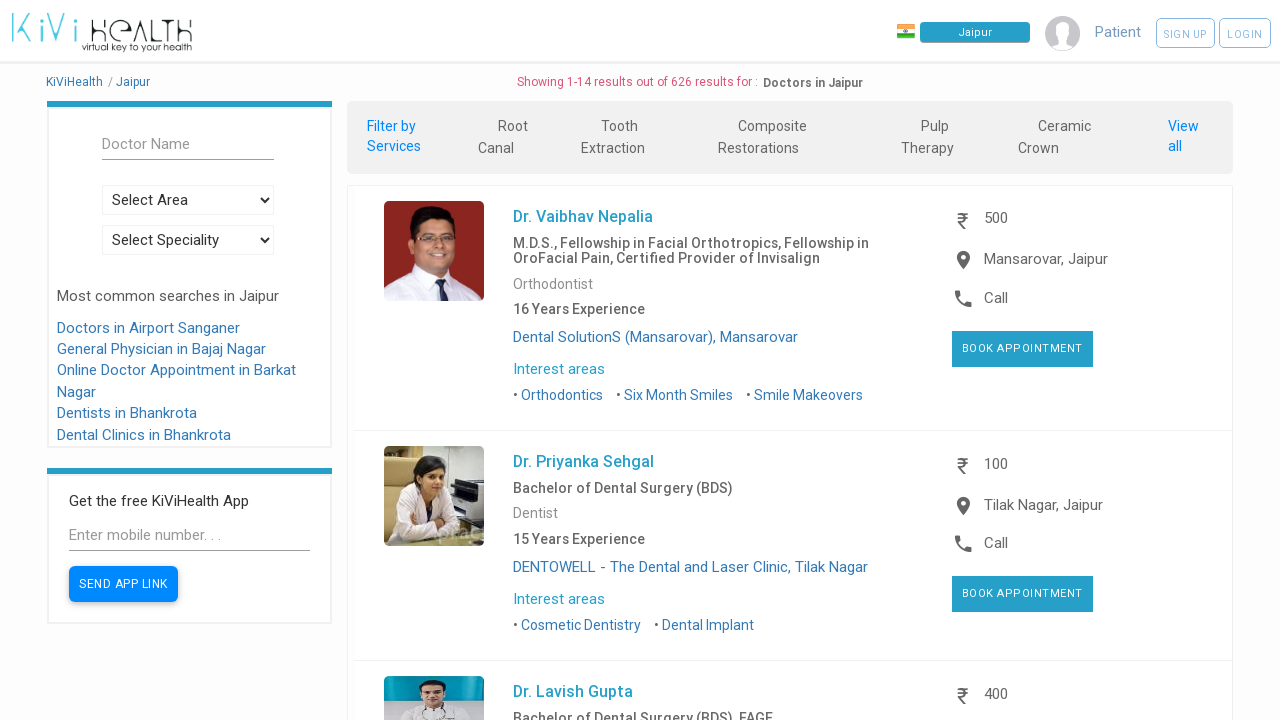

Clicked next page button to navigate to more results at (921, 361) on xpath=//i[contains(text(),'chevron_right')]
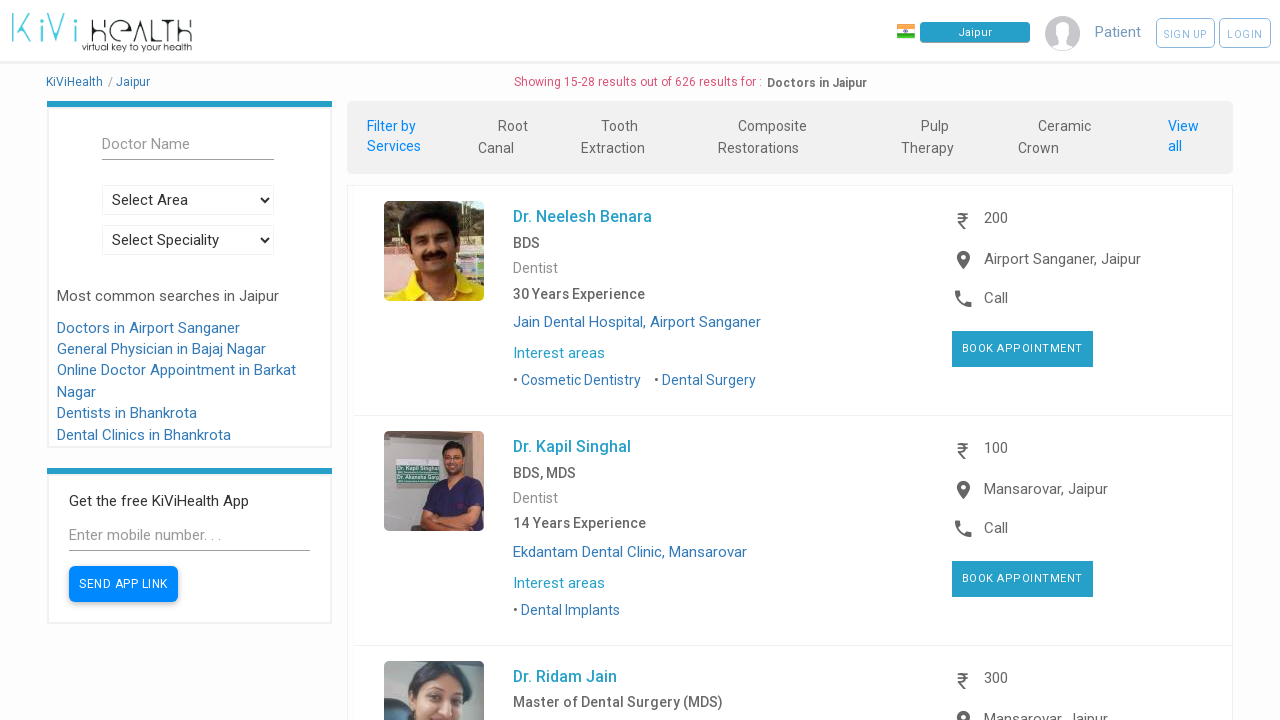

Waited for next page of doctor results to load
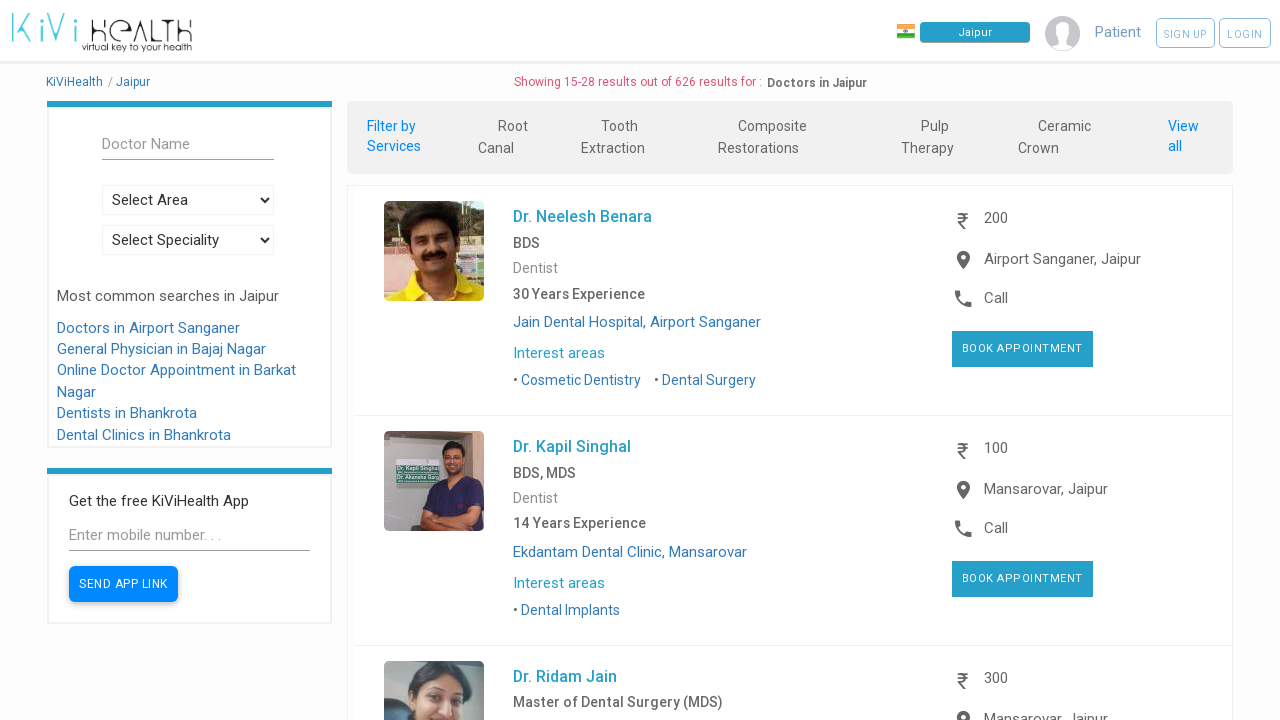

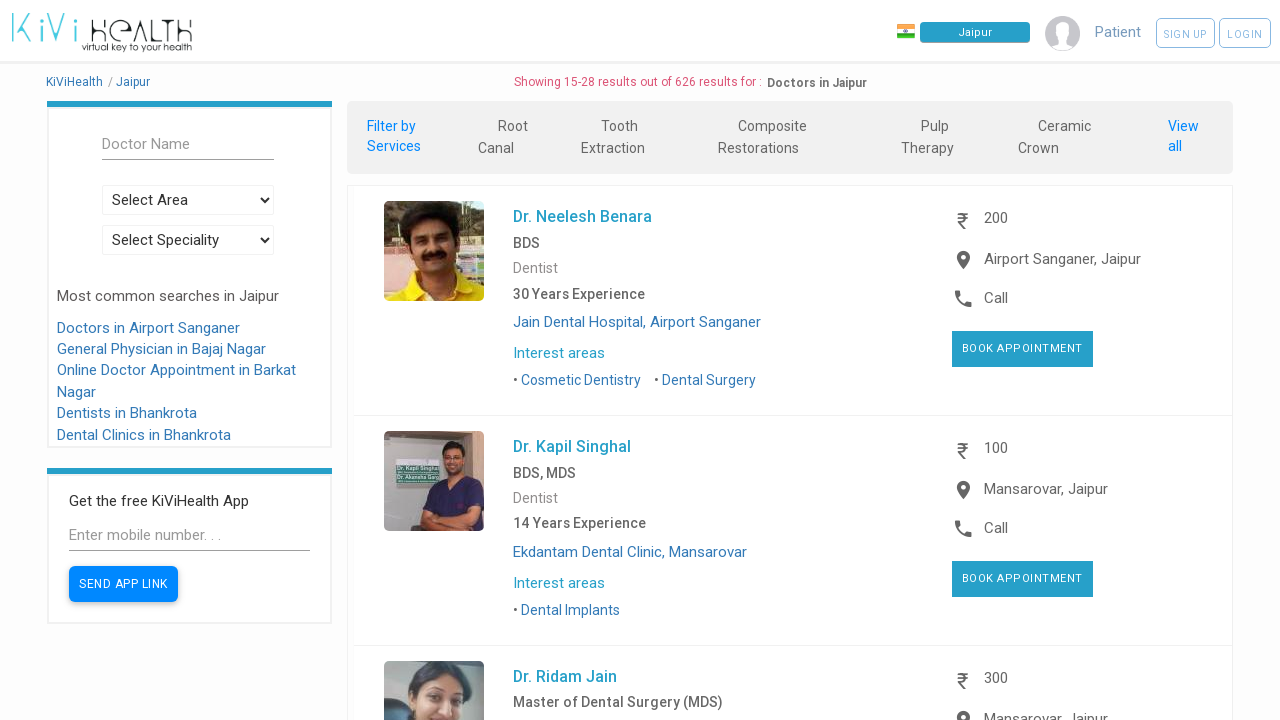